Tests clicking on the Business & Institutions section link from the homepage and verifies navigation to the business page.

Starting URL: https://www.fiscal.treasury.gov/

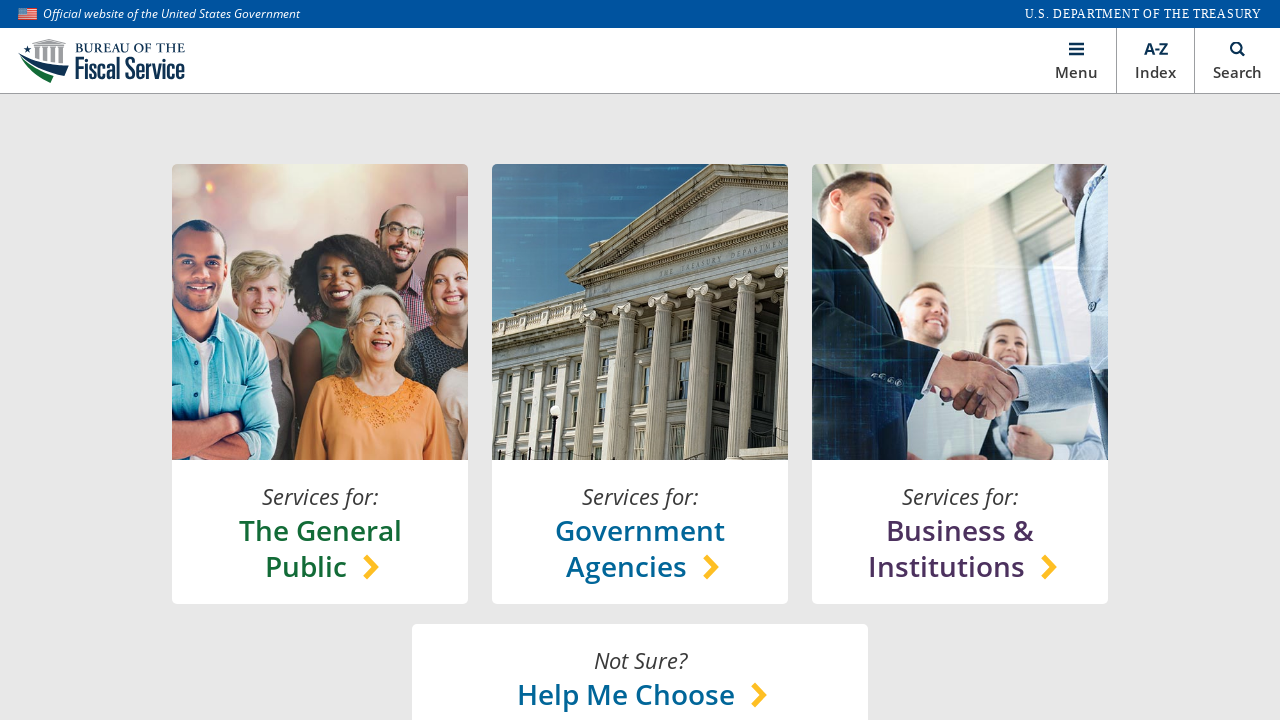

Clicked on Business & Institutions section link at (960, 548) on xpath=//*[@id='main']/section[1]/content-lock/h-box[1]/v-box[3]/a/h-box/chooser-
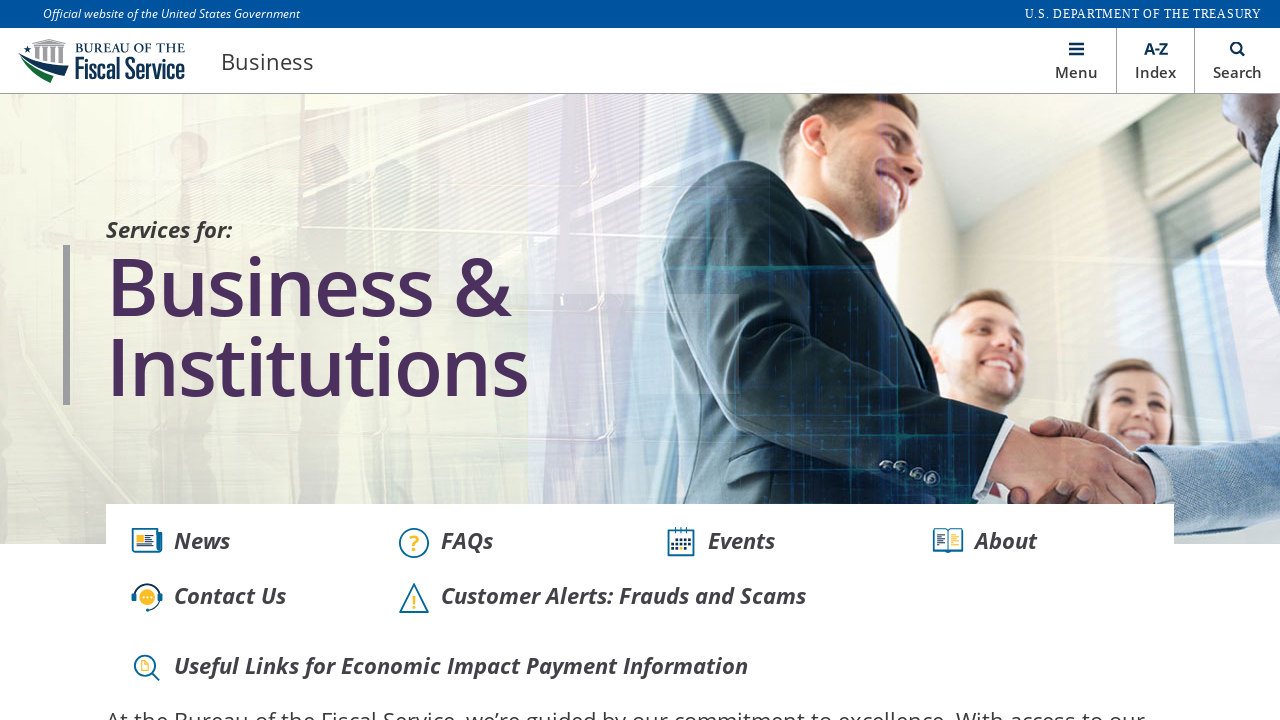

Waited for network idle after navigation
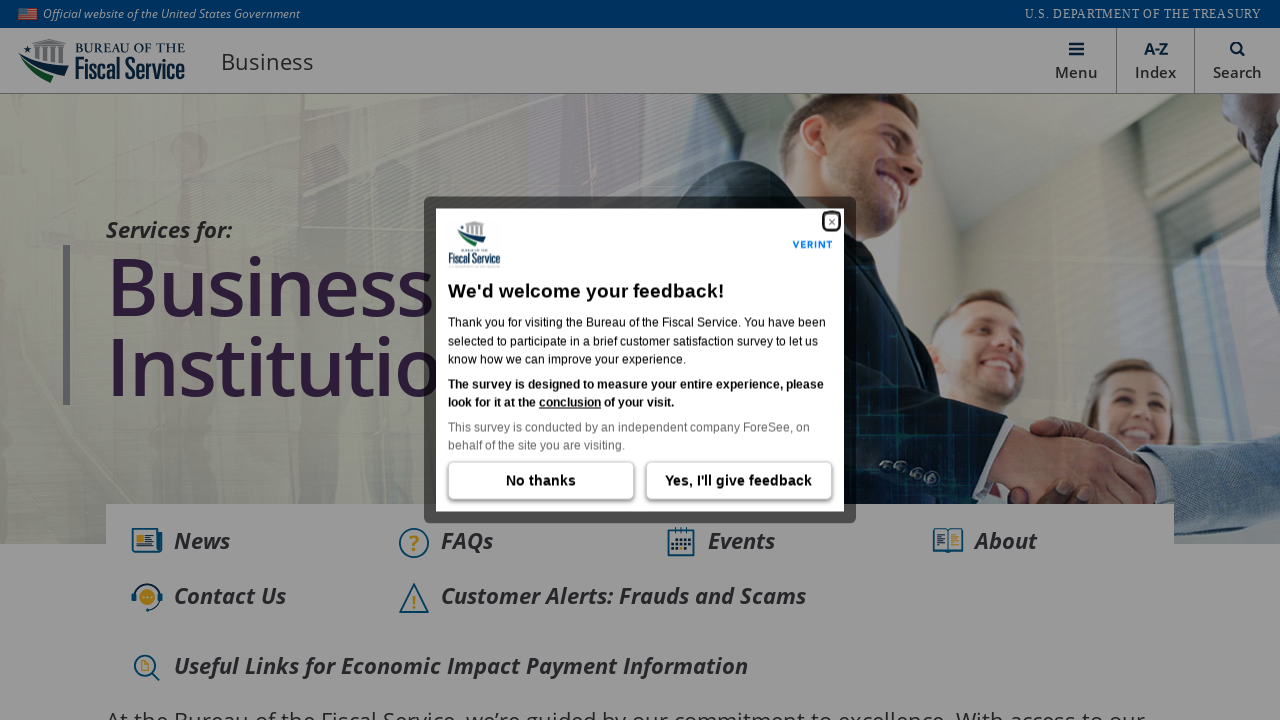

Verified navigation to business page at https://www.fiscal.treasury.gov/business/
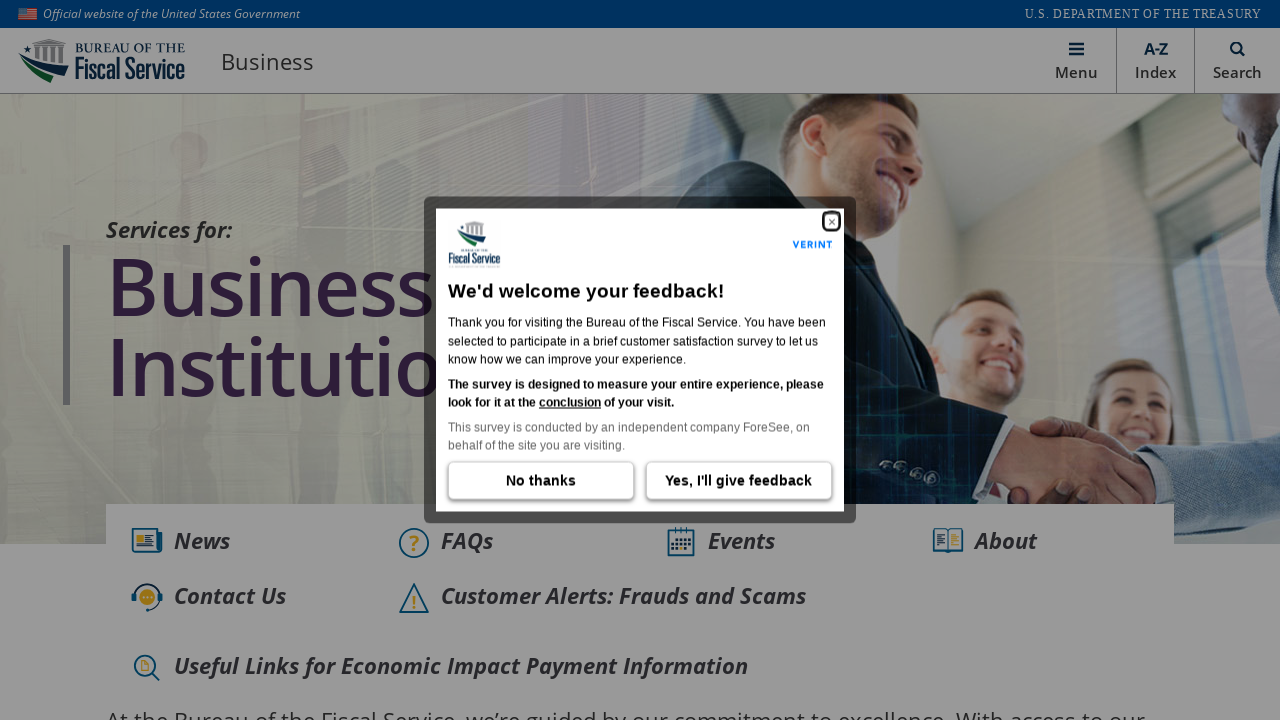

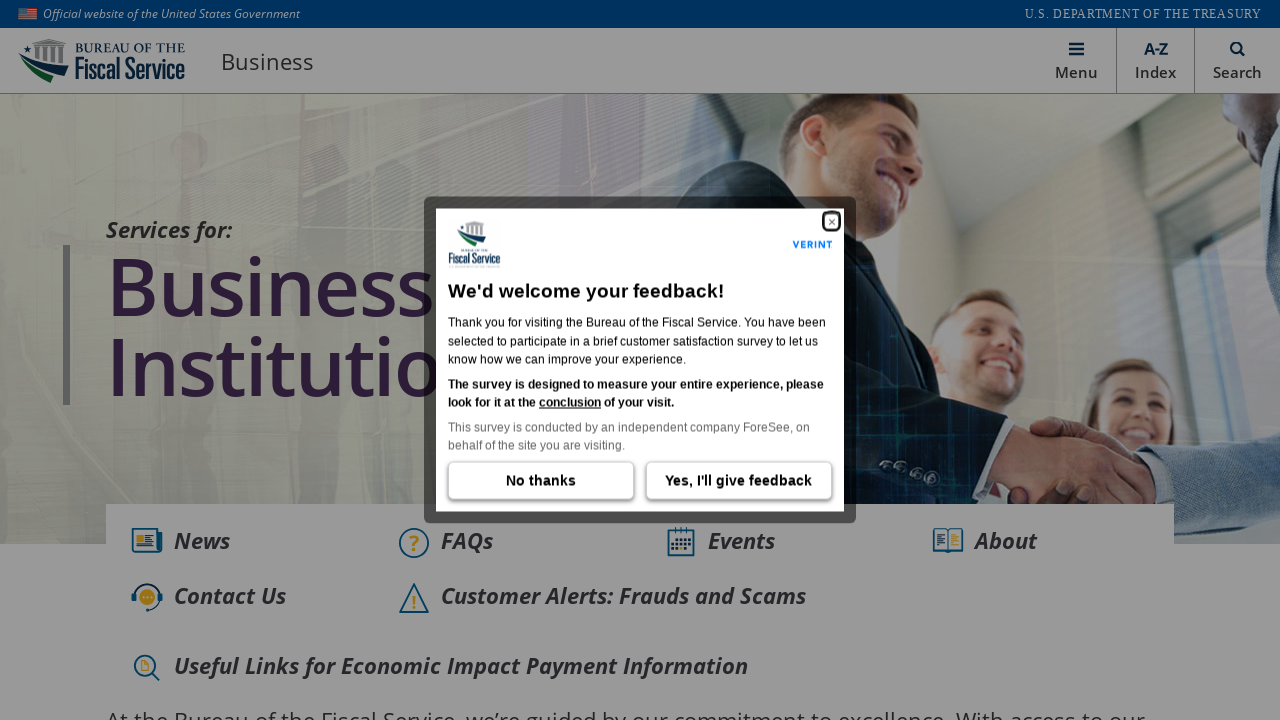